Tests that edits are cancelled when pressing Escape key.

Starting URL: https://demo.playwright.dev/todomvc

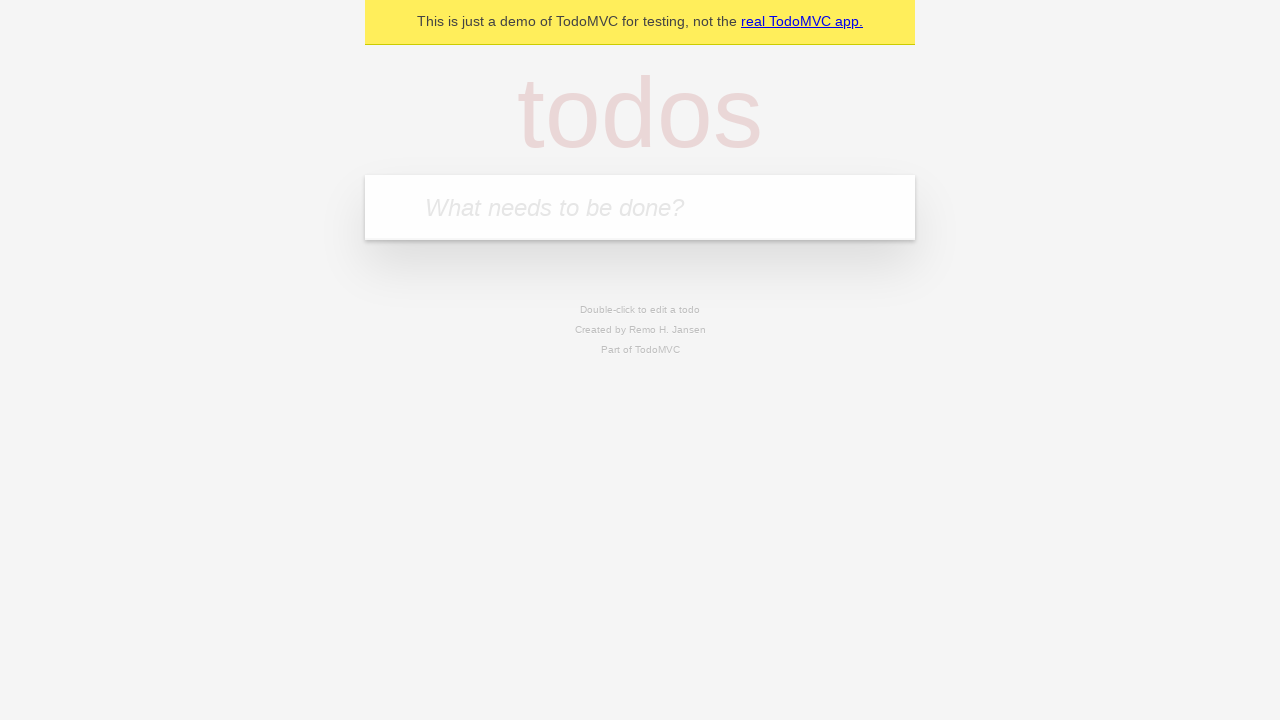

Filled new todo input with 'buy some cheese' on internal:attr=[placeholder="What needs to be done?"i]
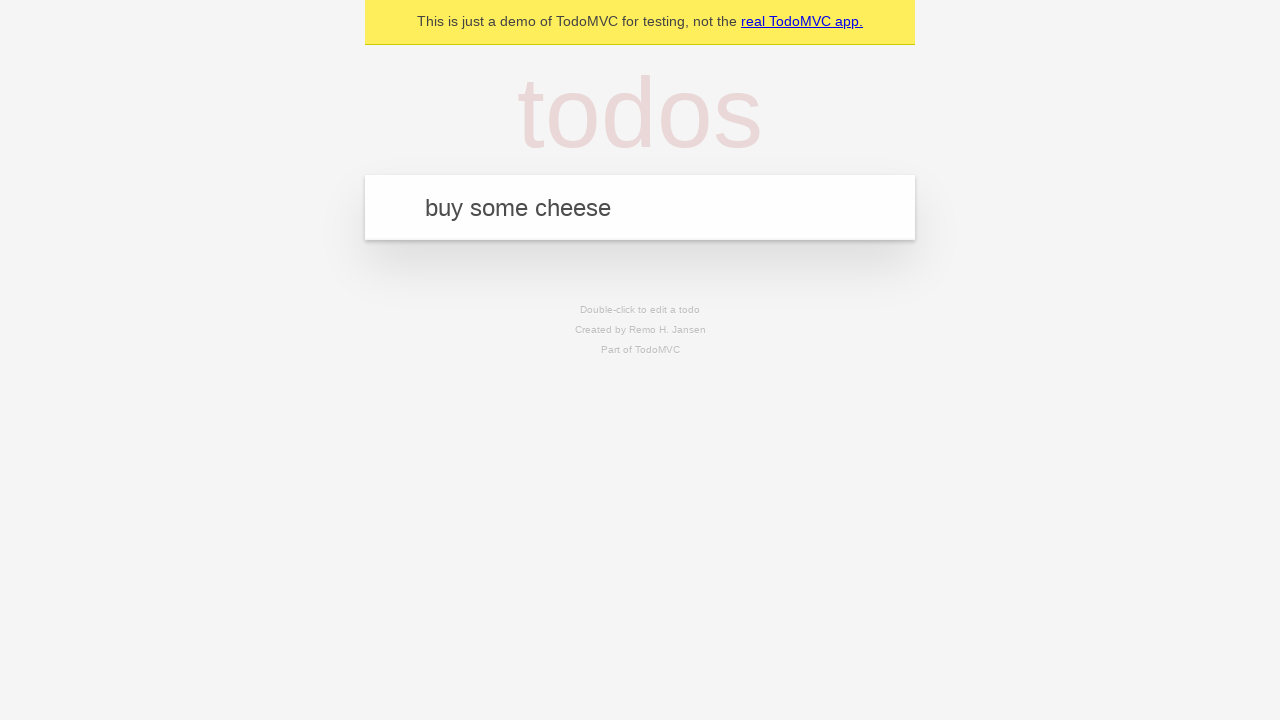

Pressed Enter to create todo 'buy some cheese' on internal:attr=[placeholder="What needs to be done?"i]
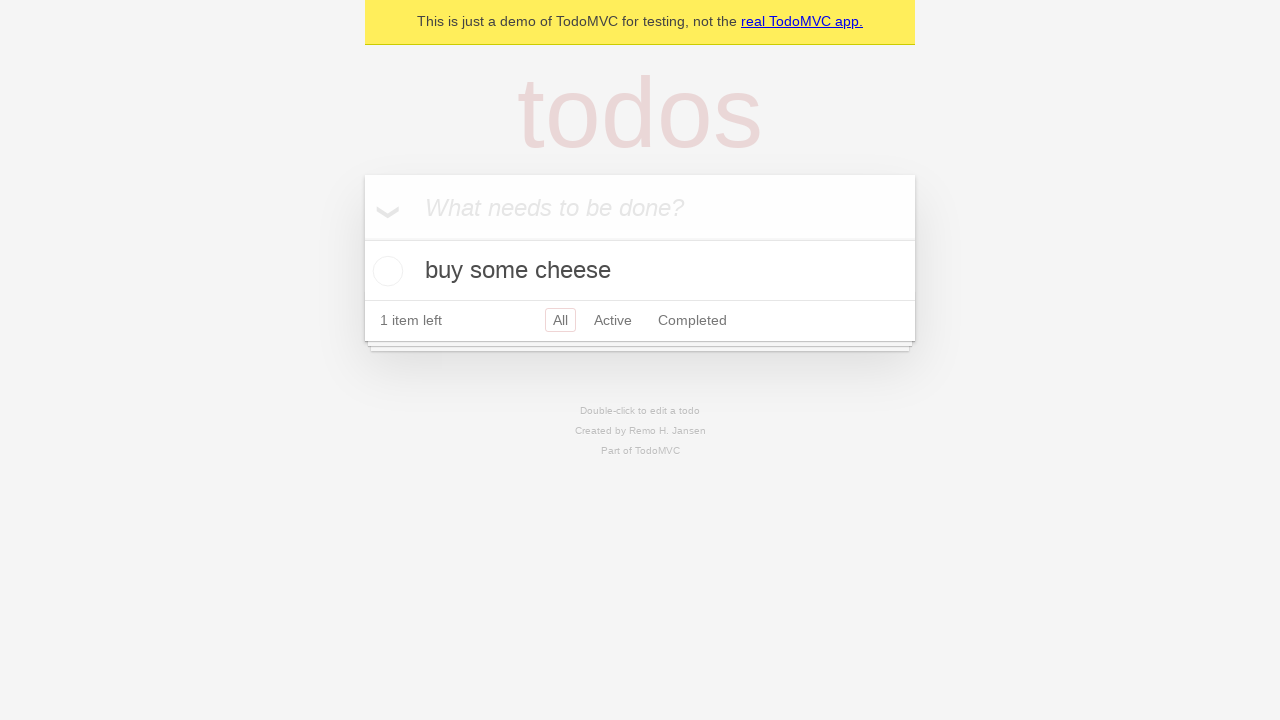

Filled new todo input with 'feed the cat' on internal:attr=[placeholder="What needs to be done?"i]
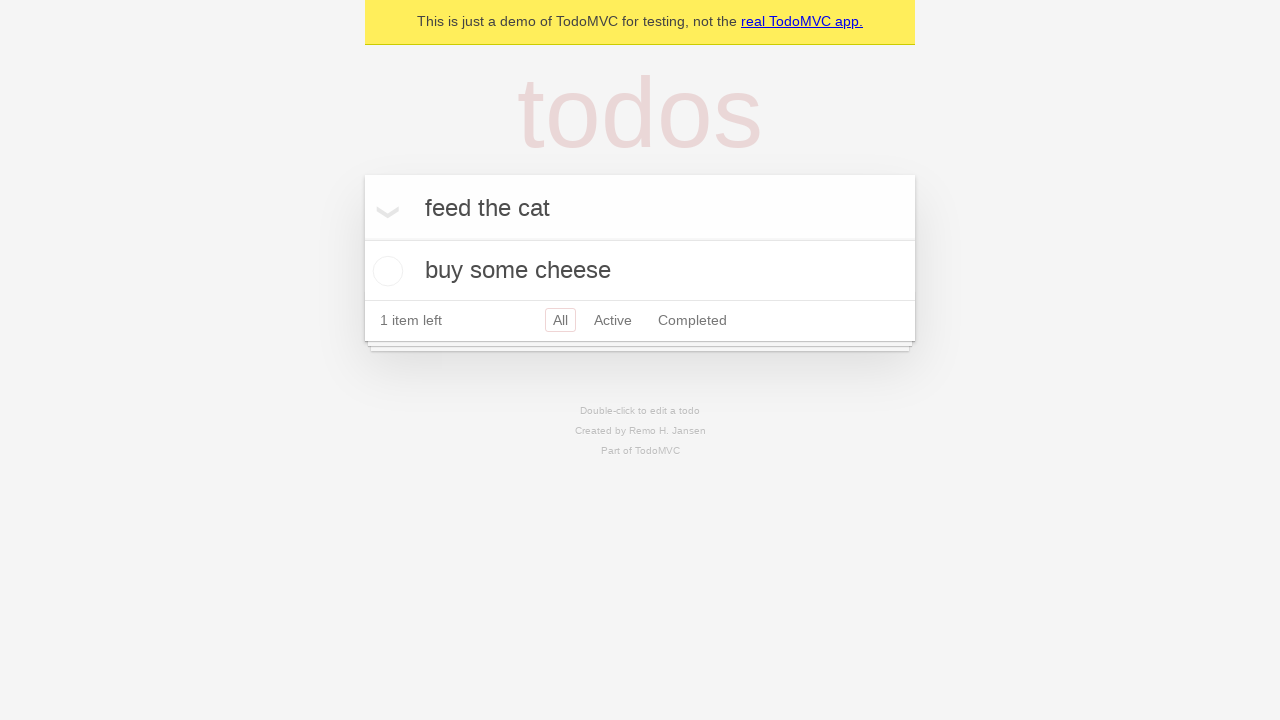

Pressed Enter to create todo 'feed the cat' on internal:attr=[placeholder="What needs to be done?"i]
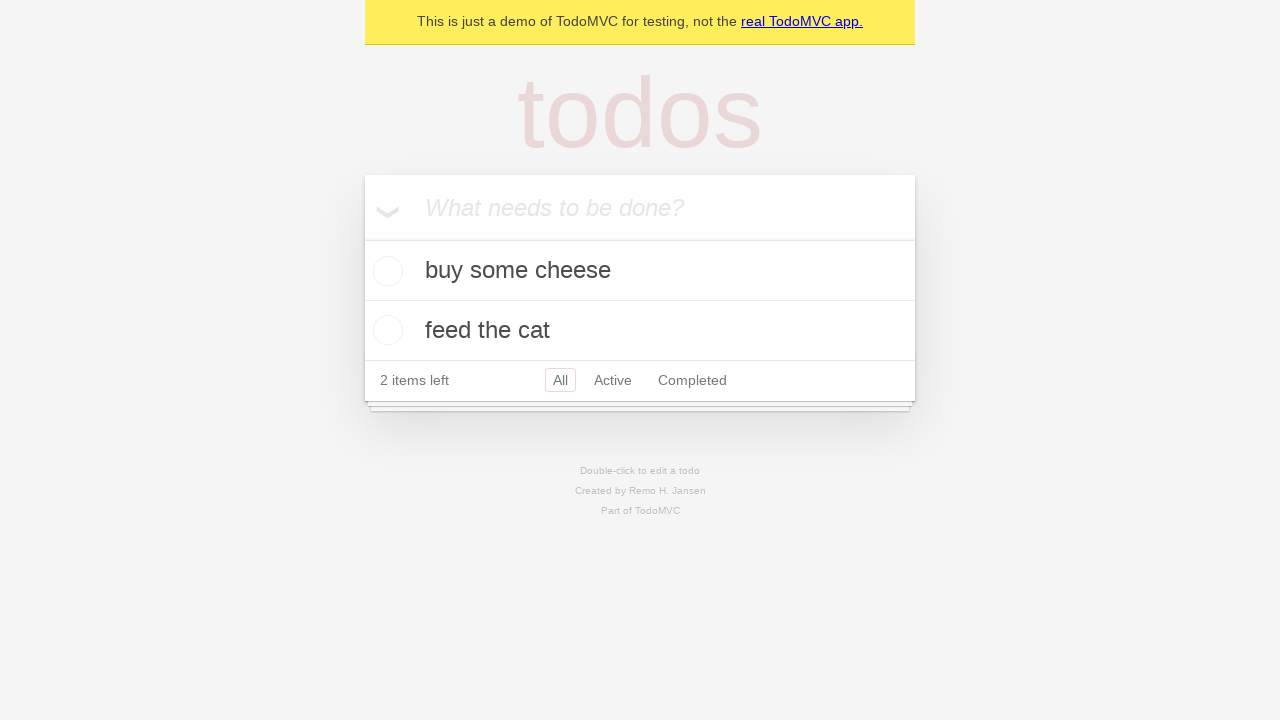

Filled new todo input with 'book a doctors appointment' on internal:attr=[placeholder="What needs to be done?"i]
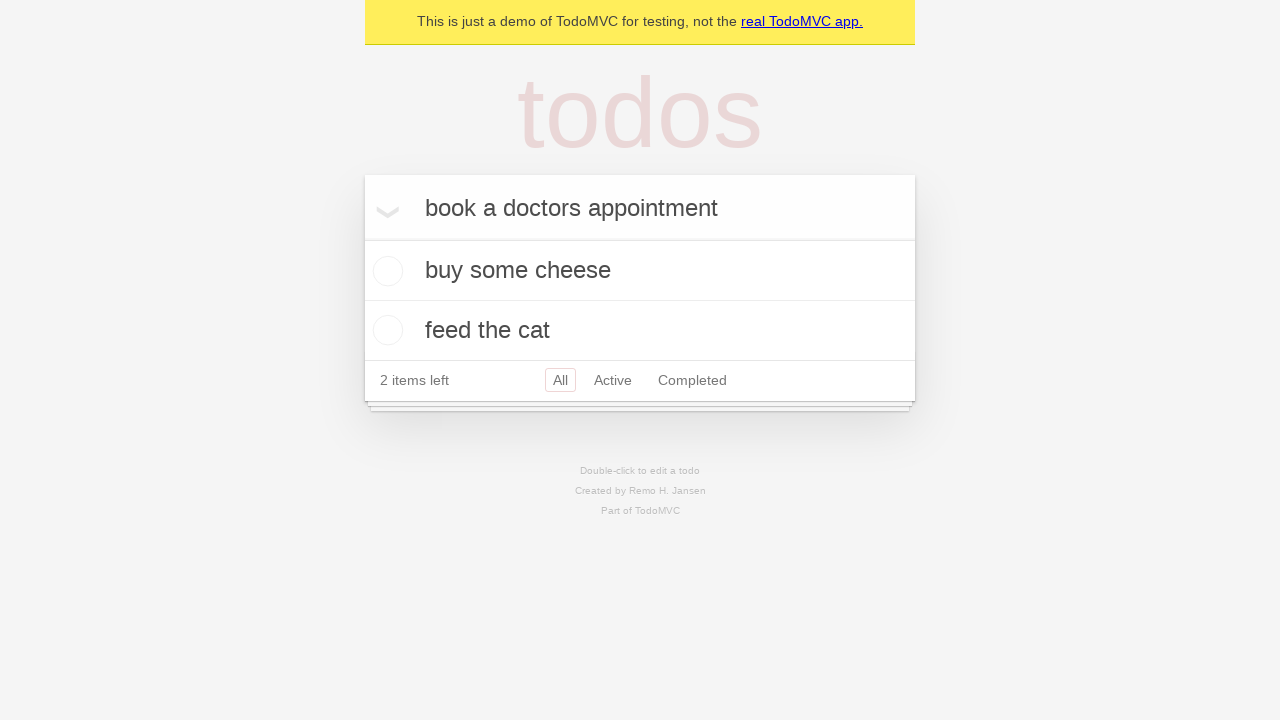

Pressed Enter to create todo 'book a doctors appointment' on internal:attr=[placeholder="What needs to be done?"i]
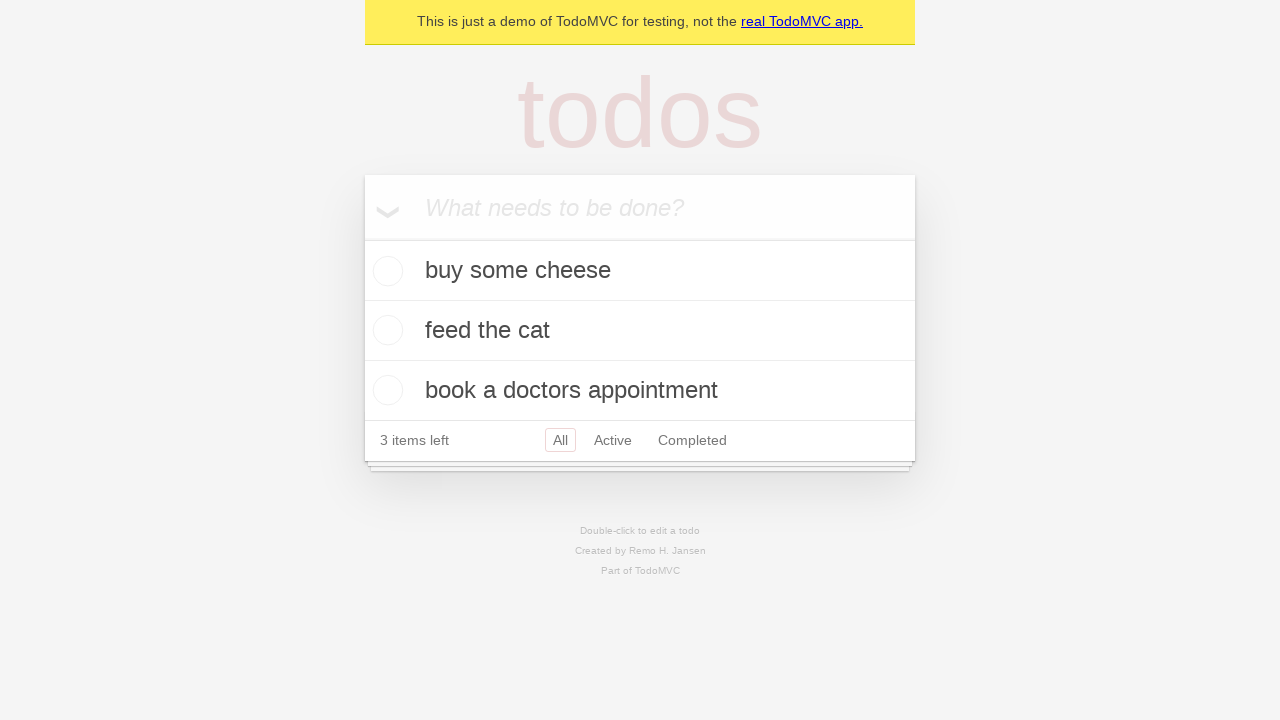

Double-clicked second todo item to enter edit mode at (640, 331) on internal:testid=[data-testid="todo-item"s] >> nth=1
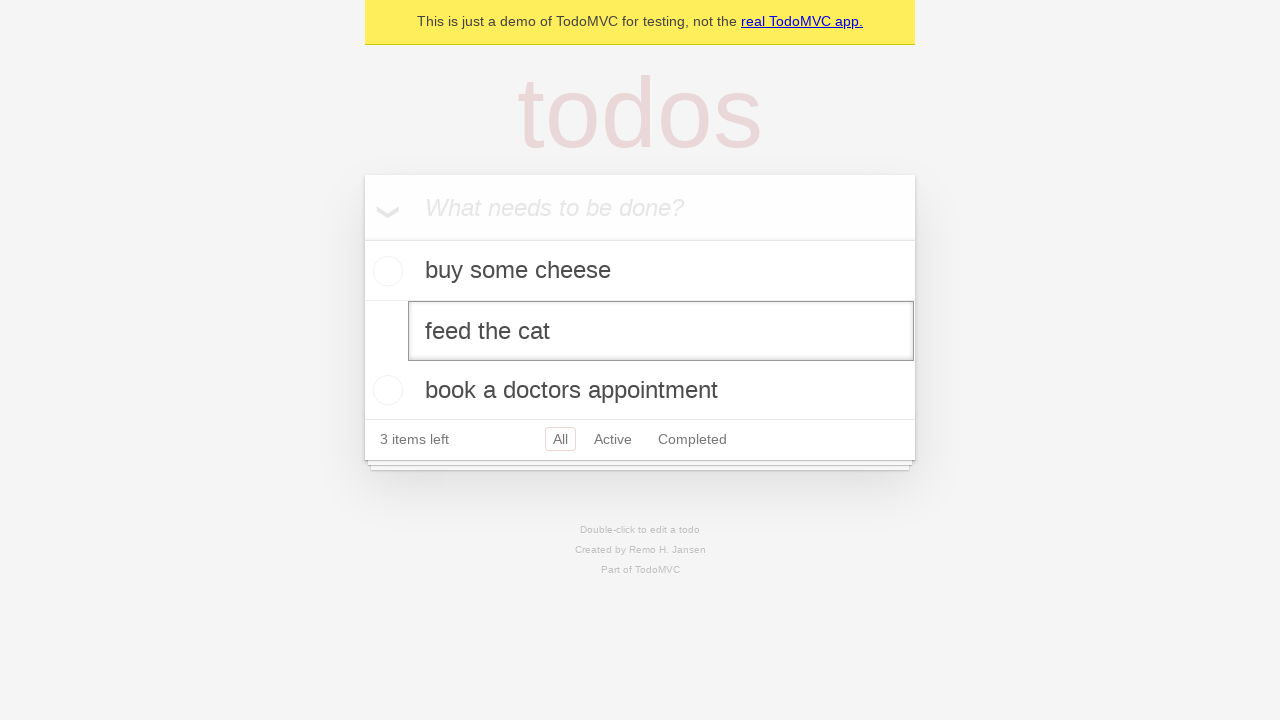

Filled edit input with new text 'buy some sausages' on internal:testid=[data-testid="todo-item"s] >> nth=1 >> internal:role=textbox[nam
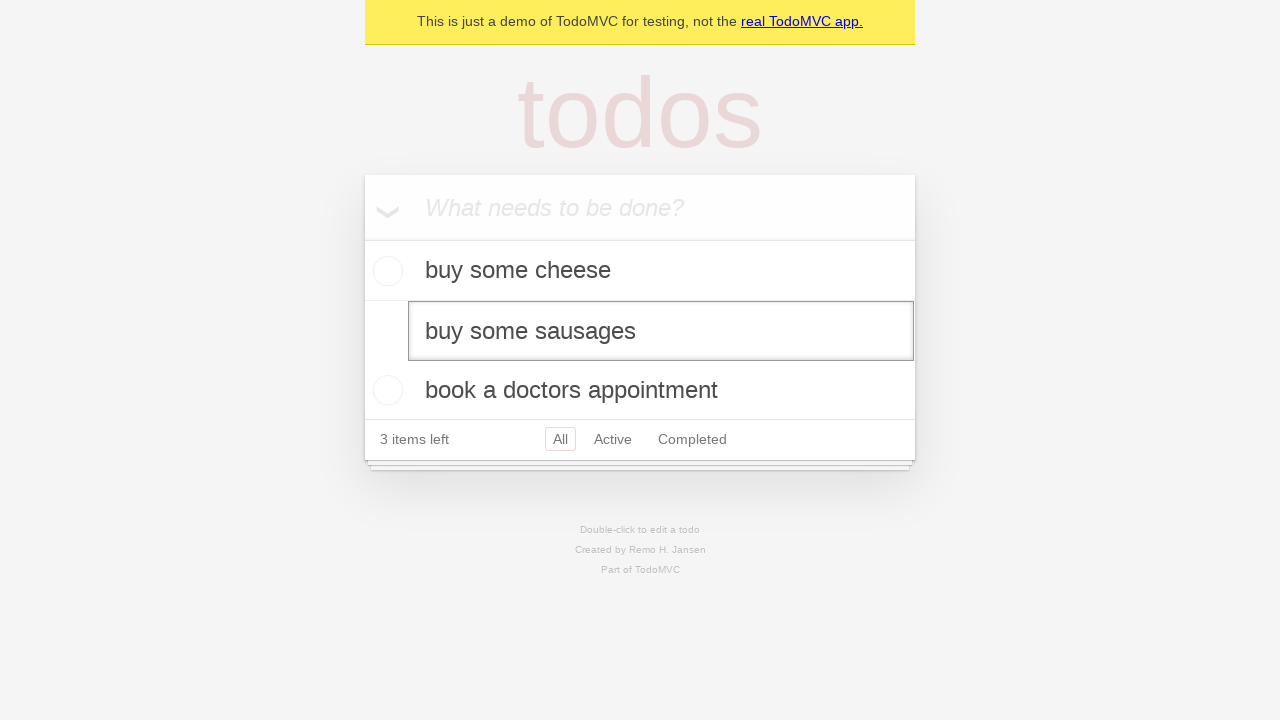

Pressed Escape key to cancel edit on internal:testid=[data-testid="todo-item"s] >> nth=1 >> internal:role=textbox[nam
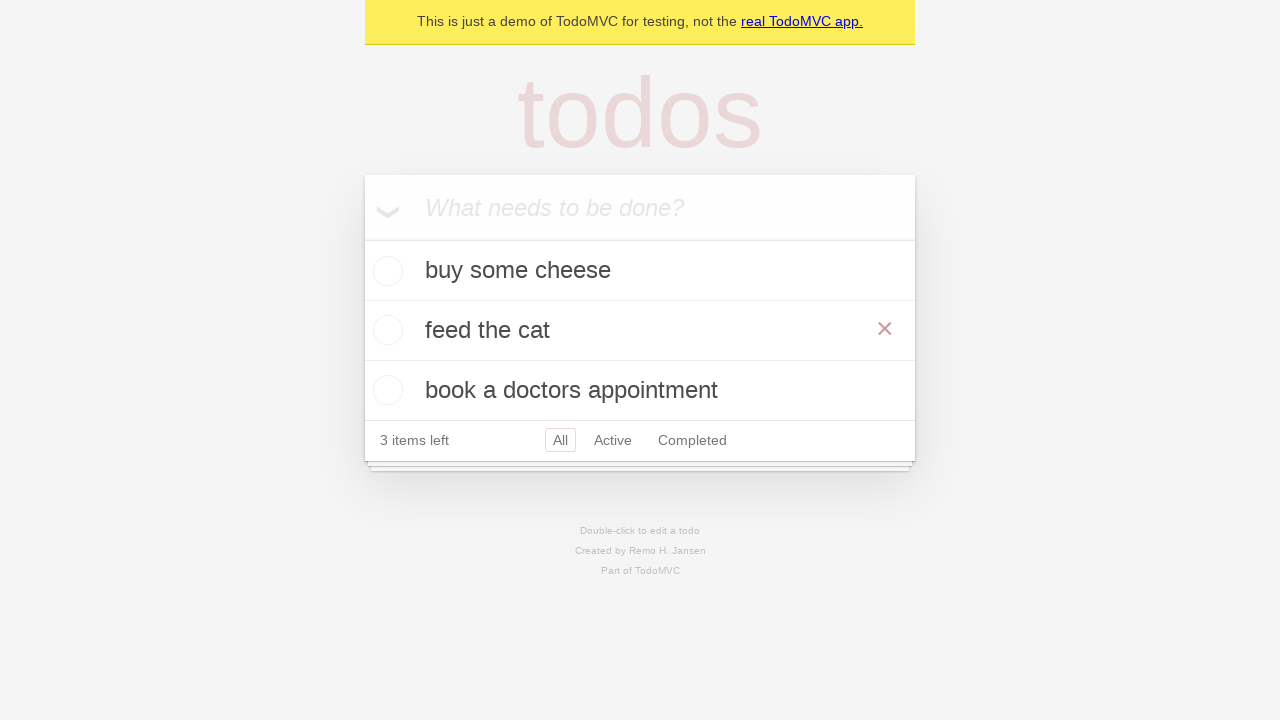

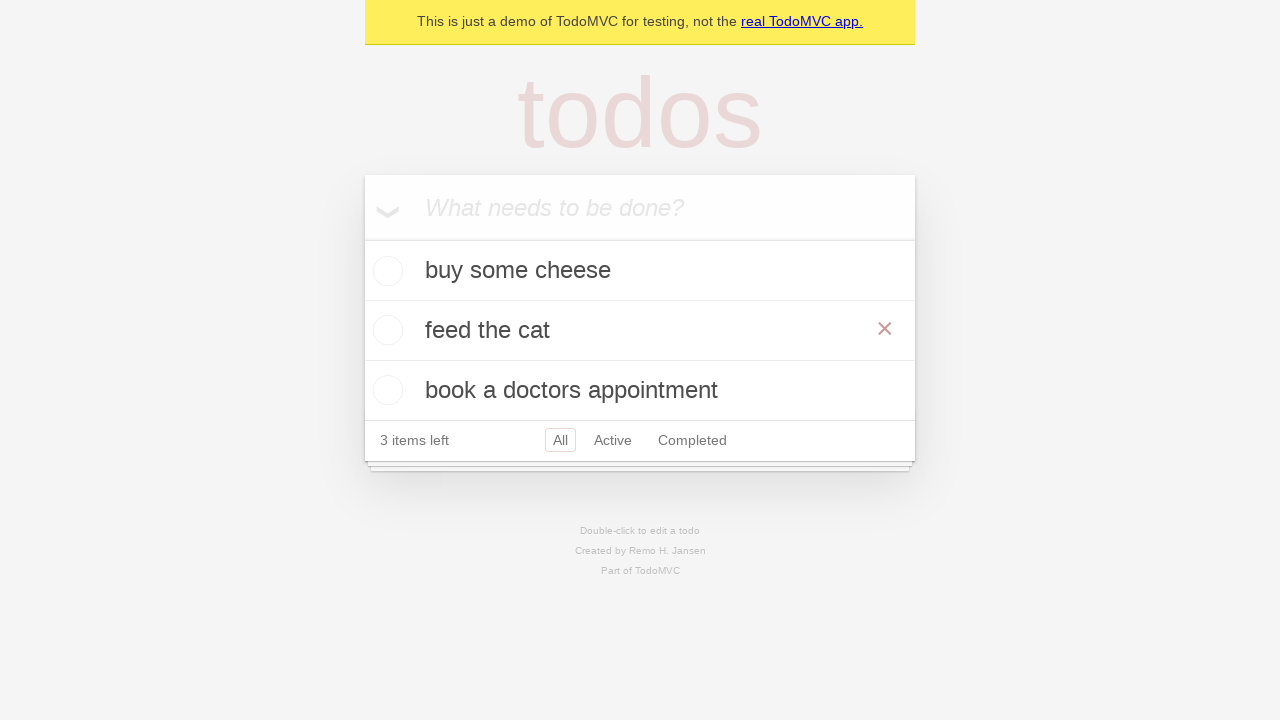